Simple test that visits the Selenium Practice website homepage to verify the page loads successfully

Starting URL: https://rahulshettyacademy.com/seleniumPractise/#/

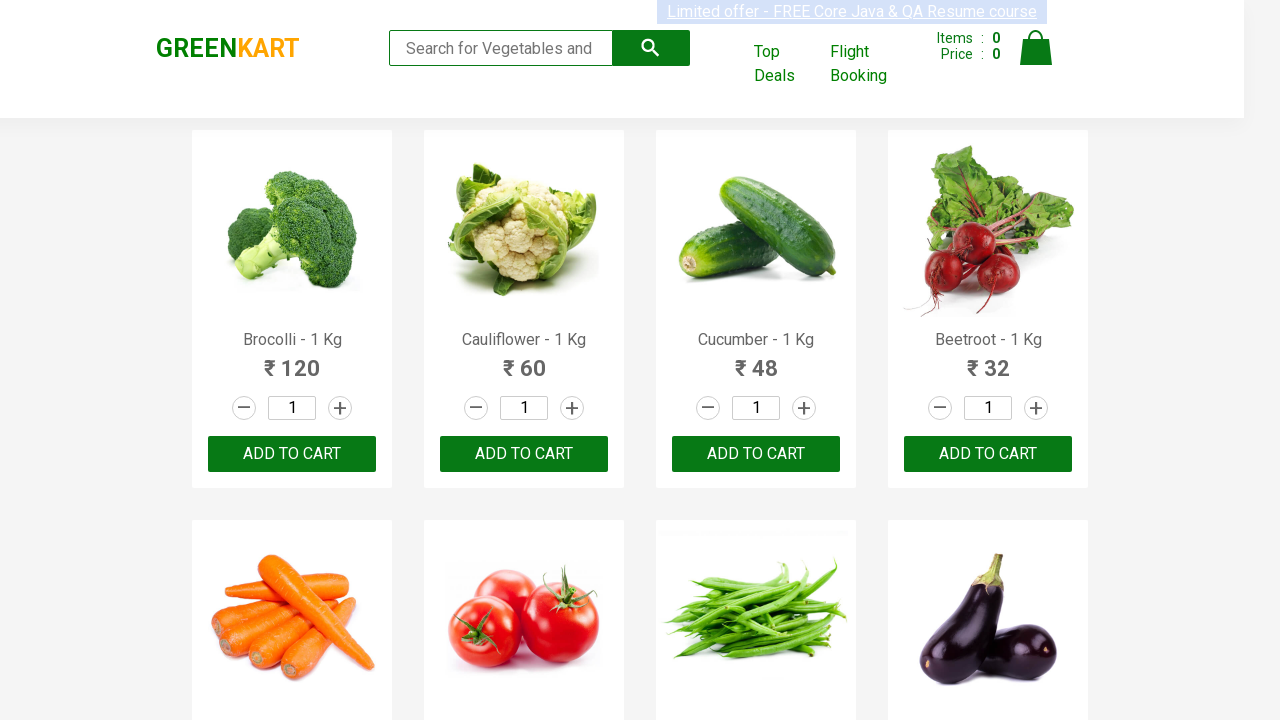

Waited for page DOM to be fully loaded
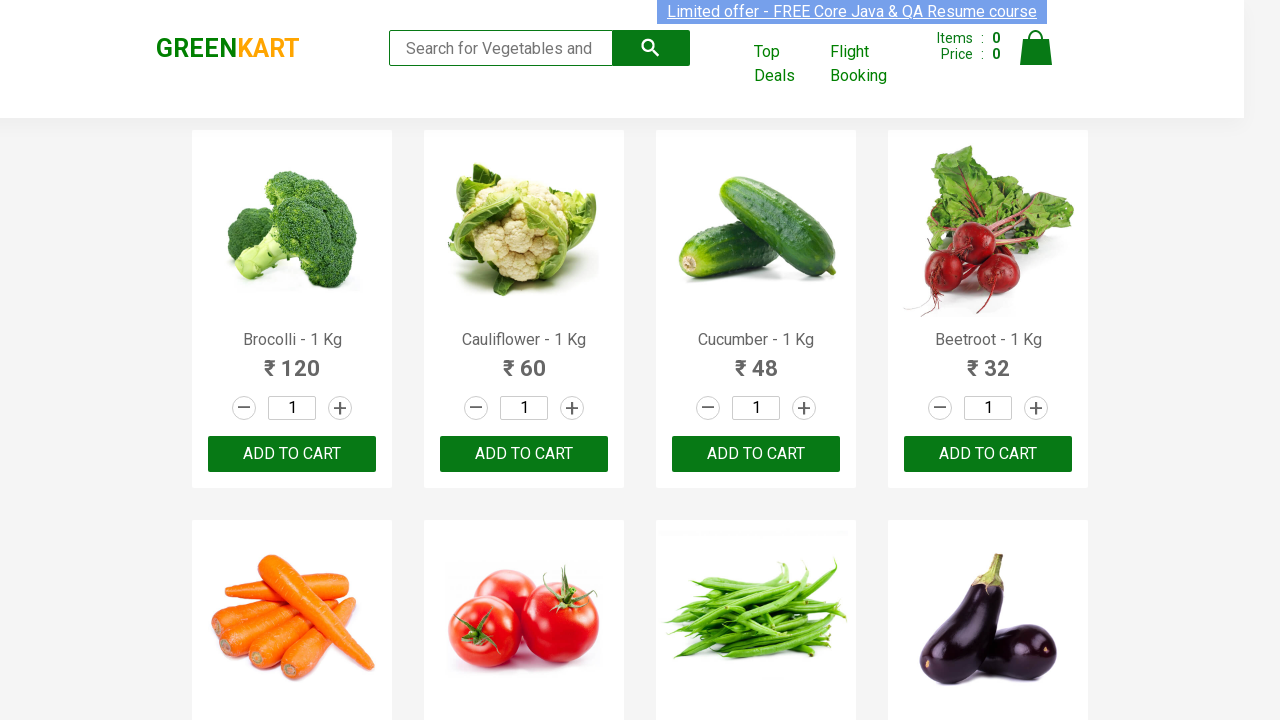

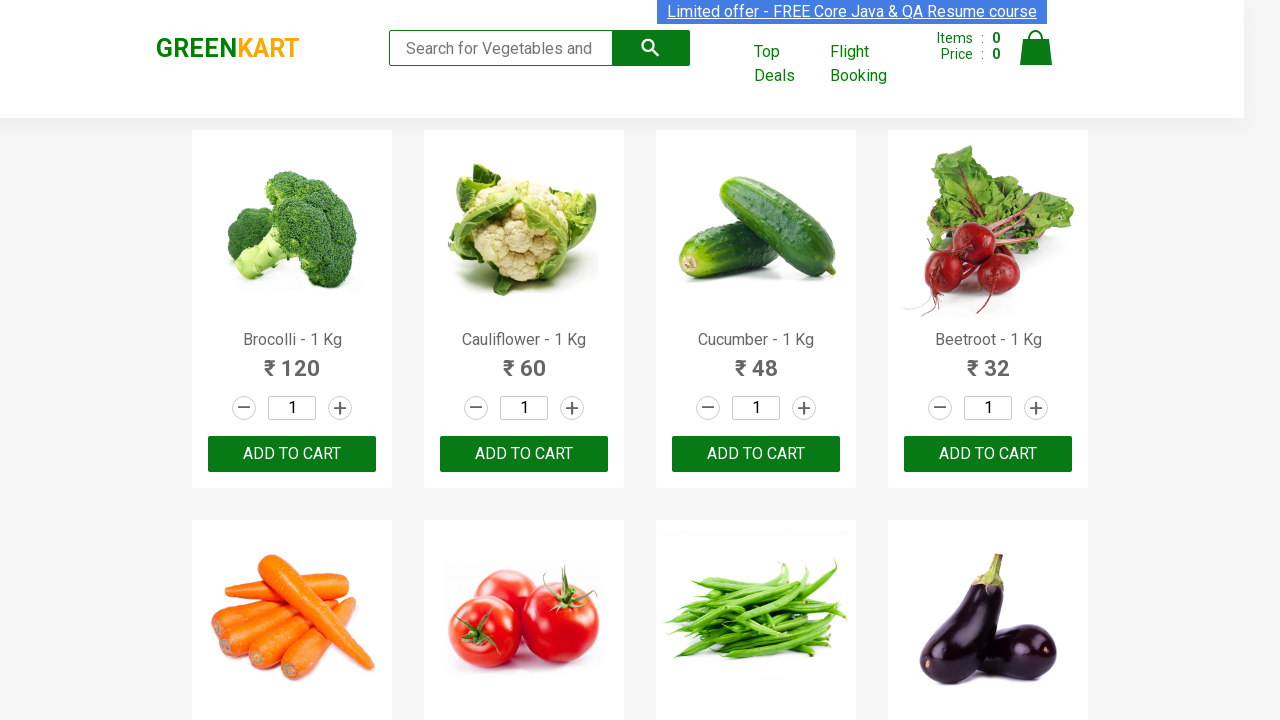